Tests clicking a JS Alert button, accepting the alert, and verifying the result text displays correctly

Starting URL: https://the-internet.herokuapp.com/javascript_alerts

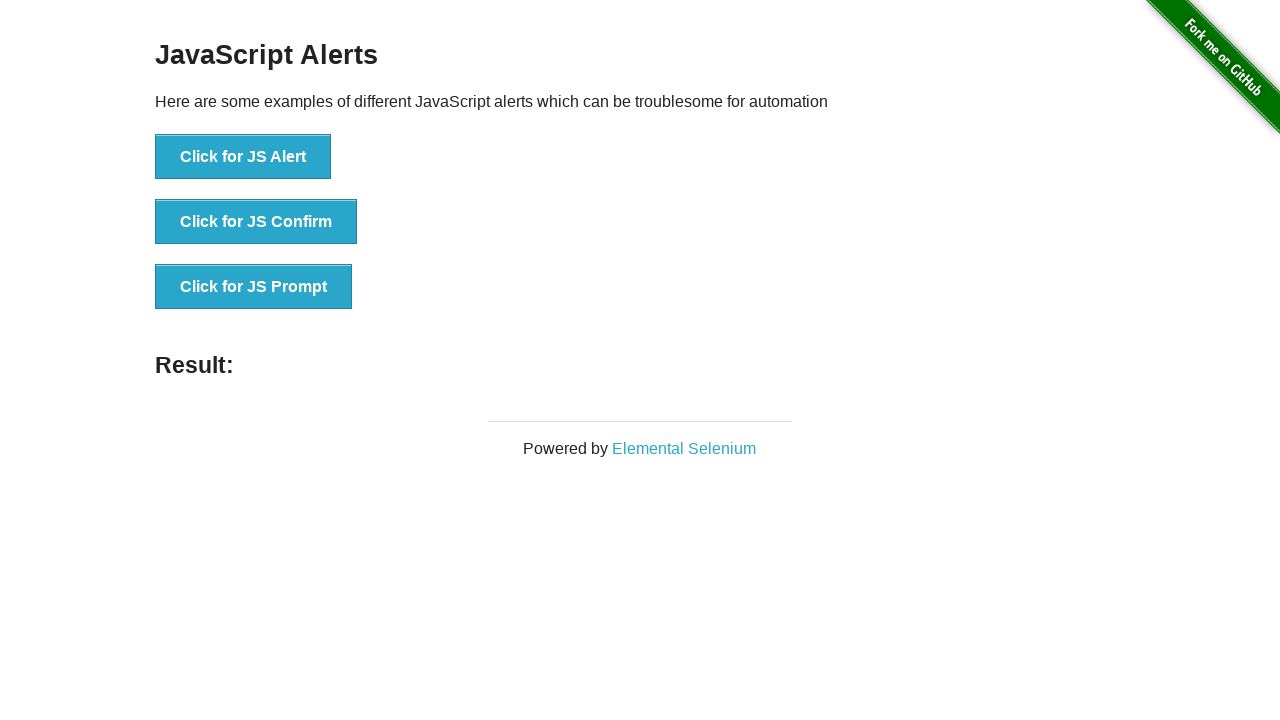

Clicked JS Alert button at (243, 157) on [onclick='jsAlert()']
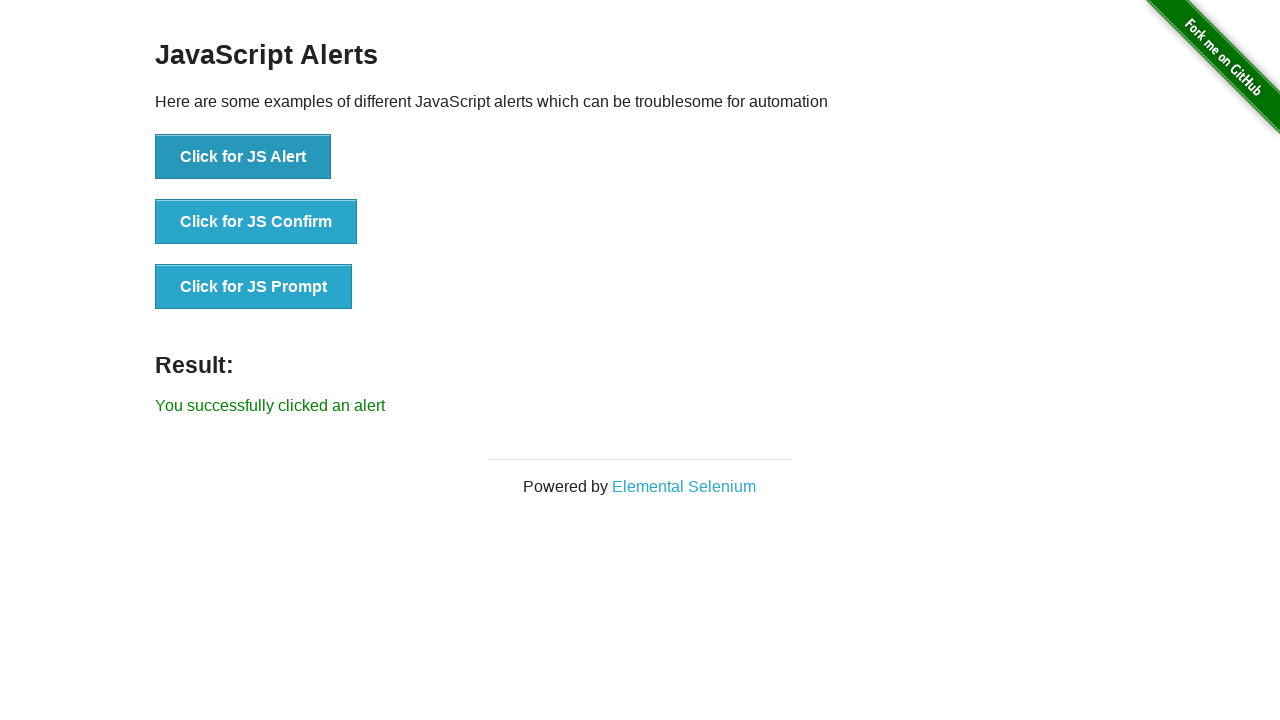

Set up dialog handler to accept alert
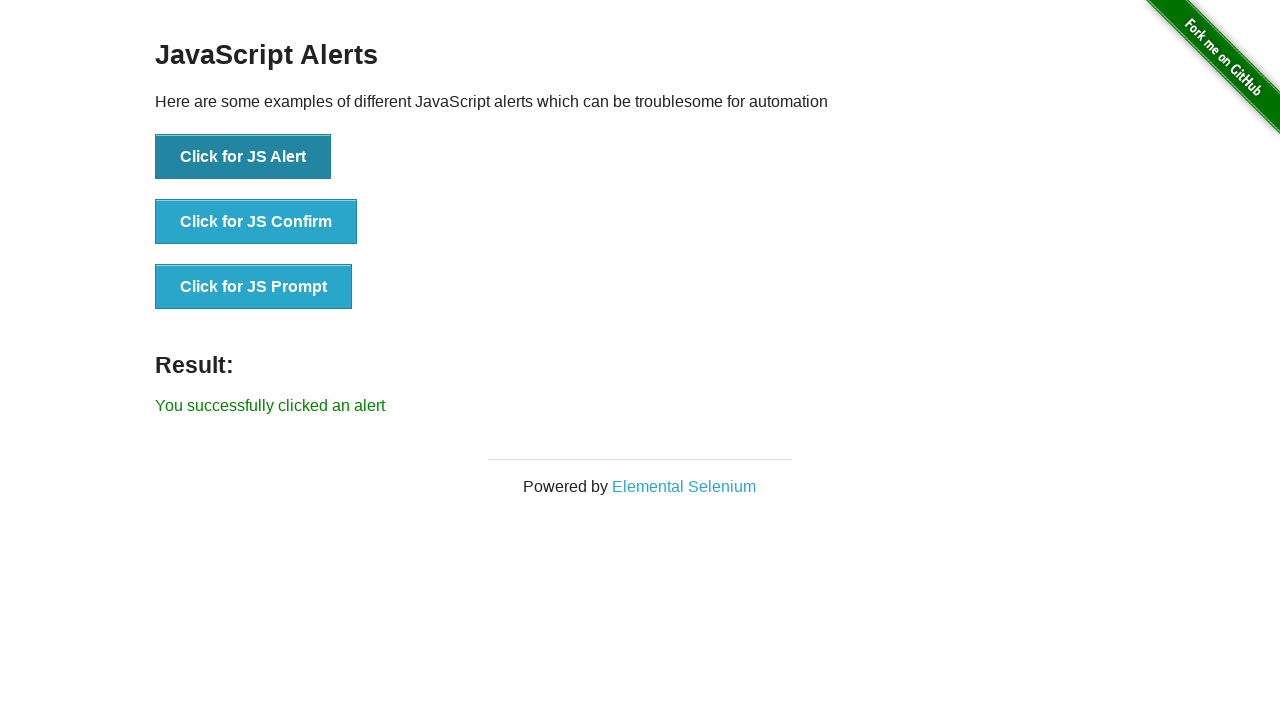

Alert accepted and result text displayed
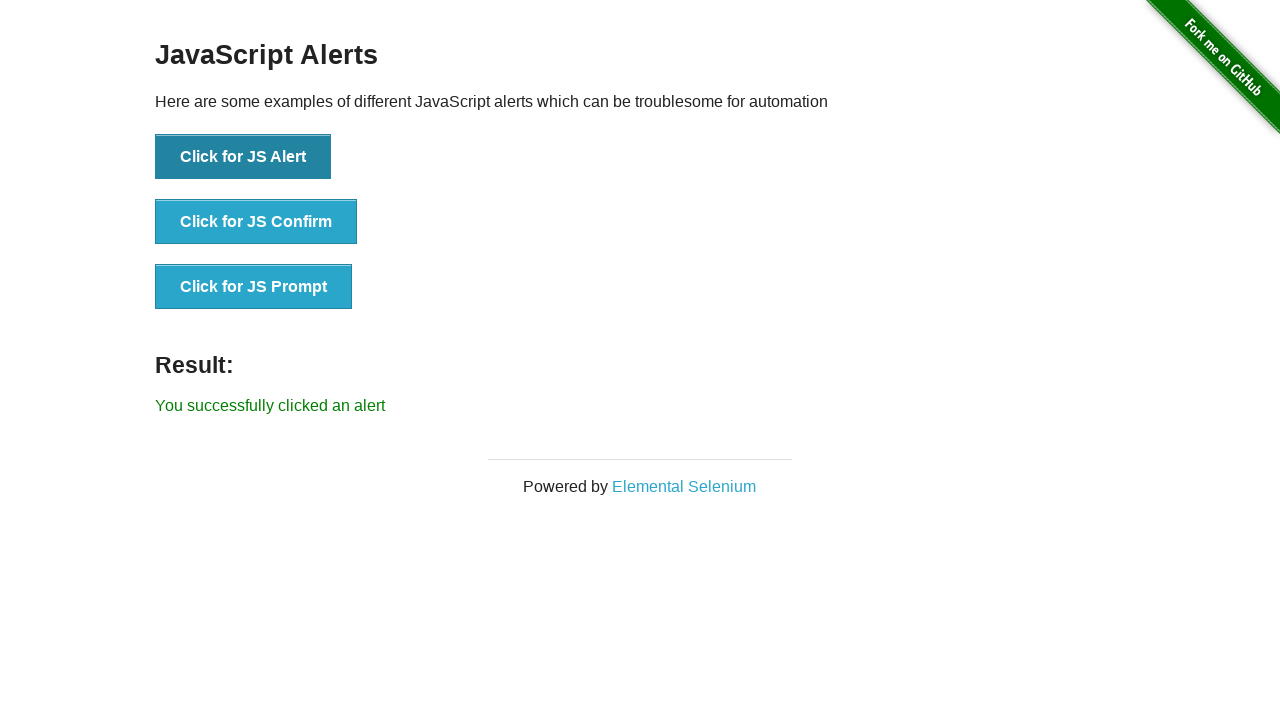

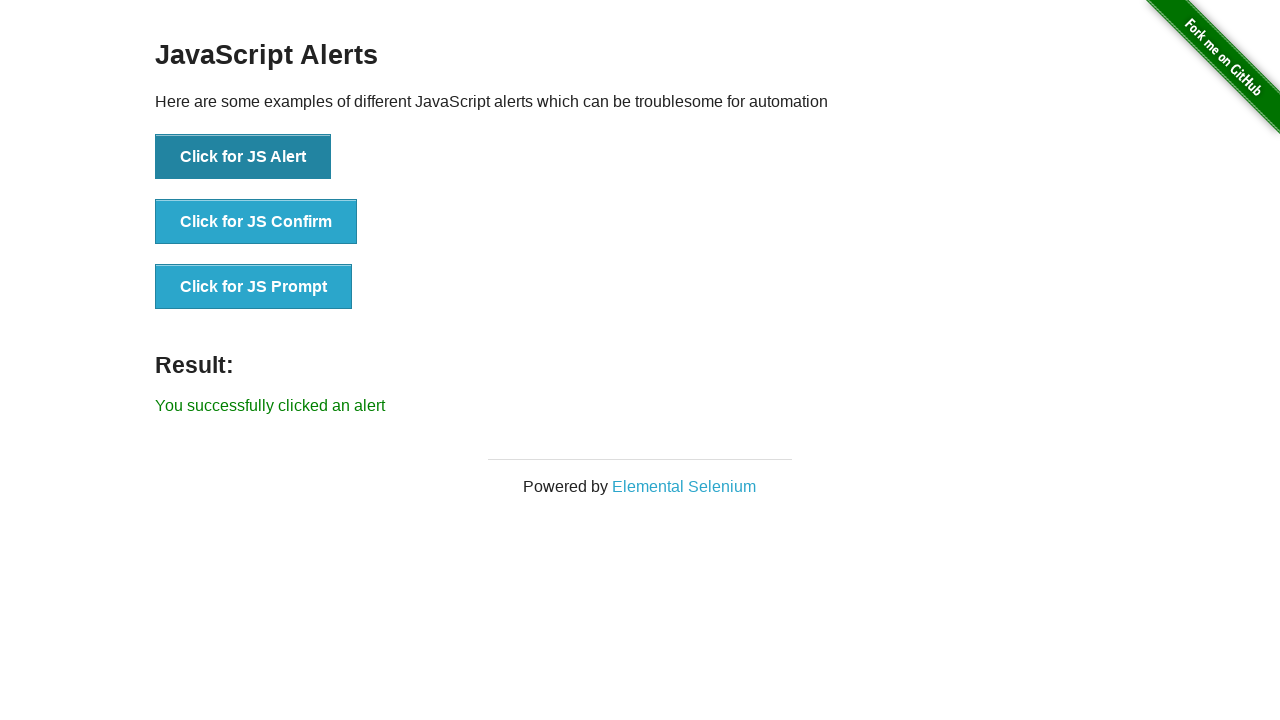